Tests GitHub search functionality by searching for a repository, navigating to it, and verifying an issue is visible

Starting URL: https://github.com/

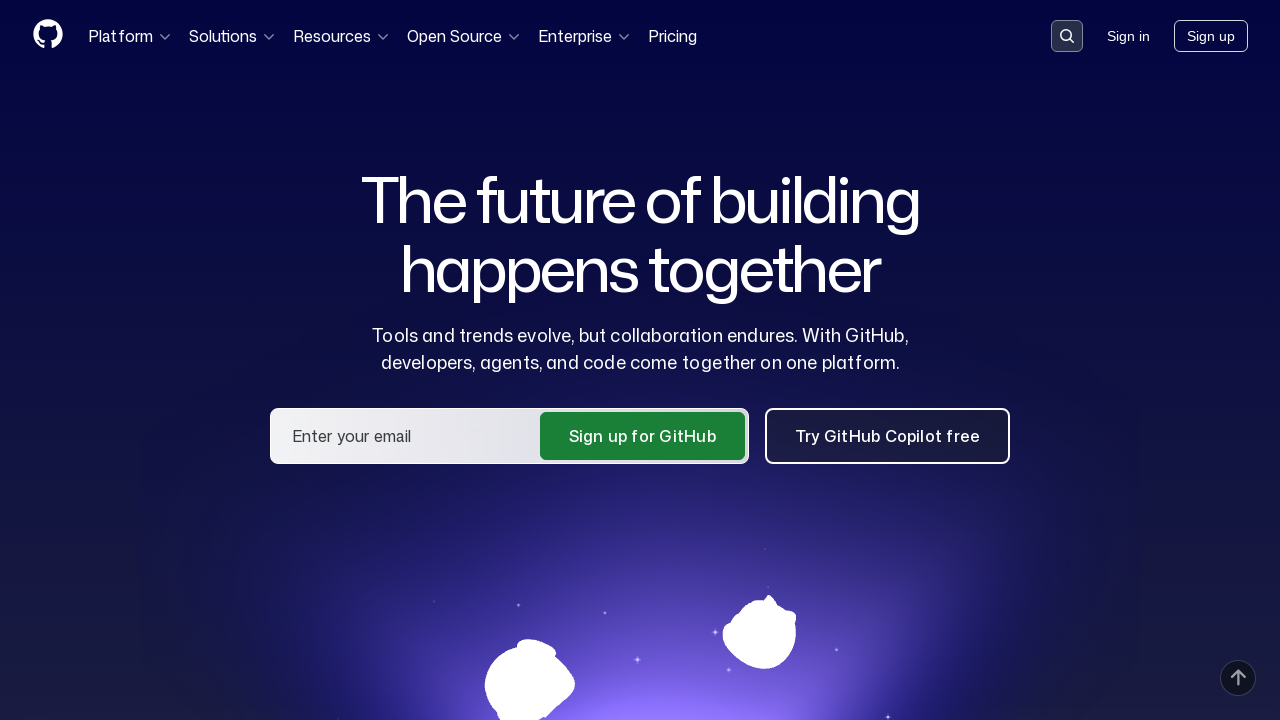

Clicked the search button in GitHub header at (1067, 36) on .header-search-button
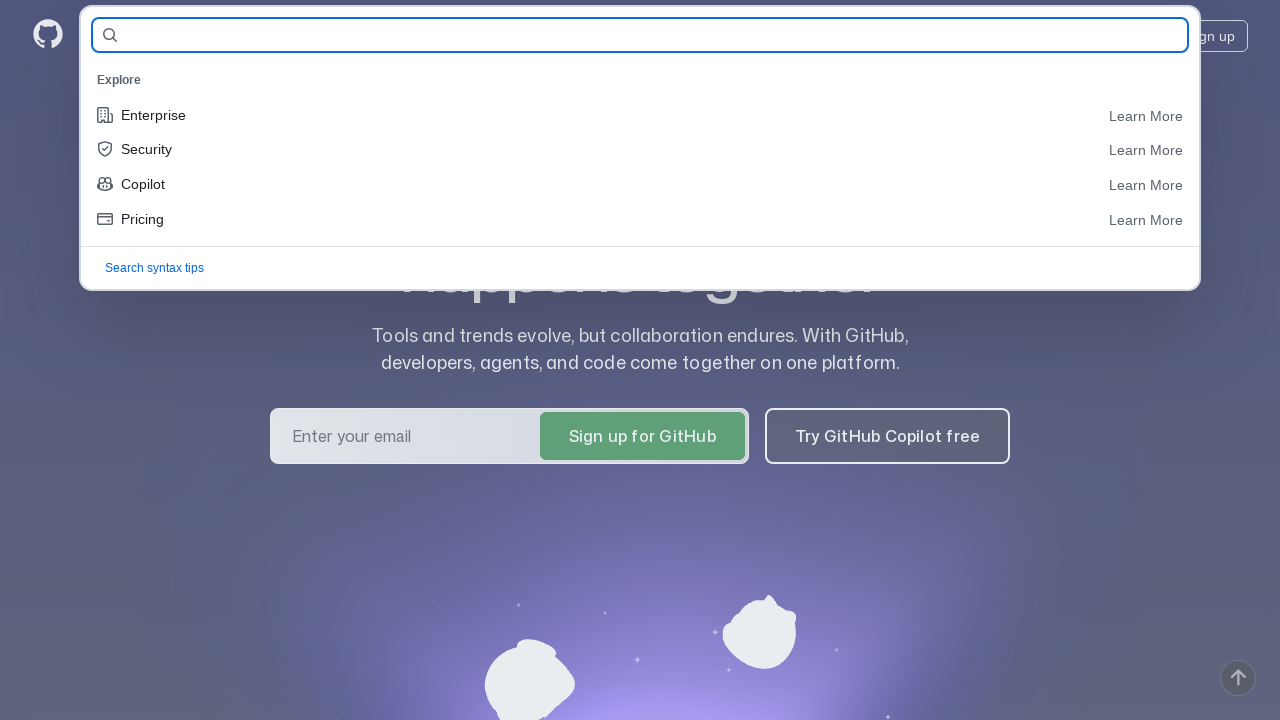

Filled search field with 'alsalsals/project_selene' on #query-builder-test
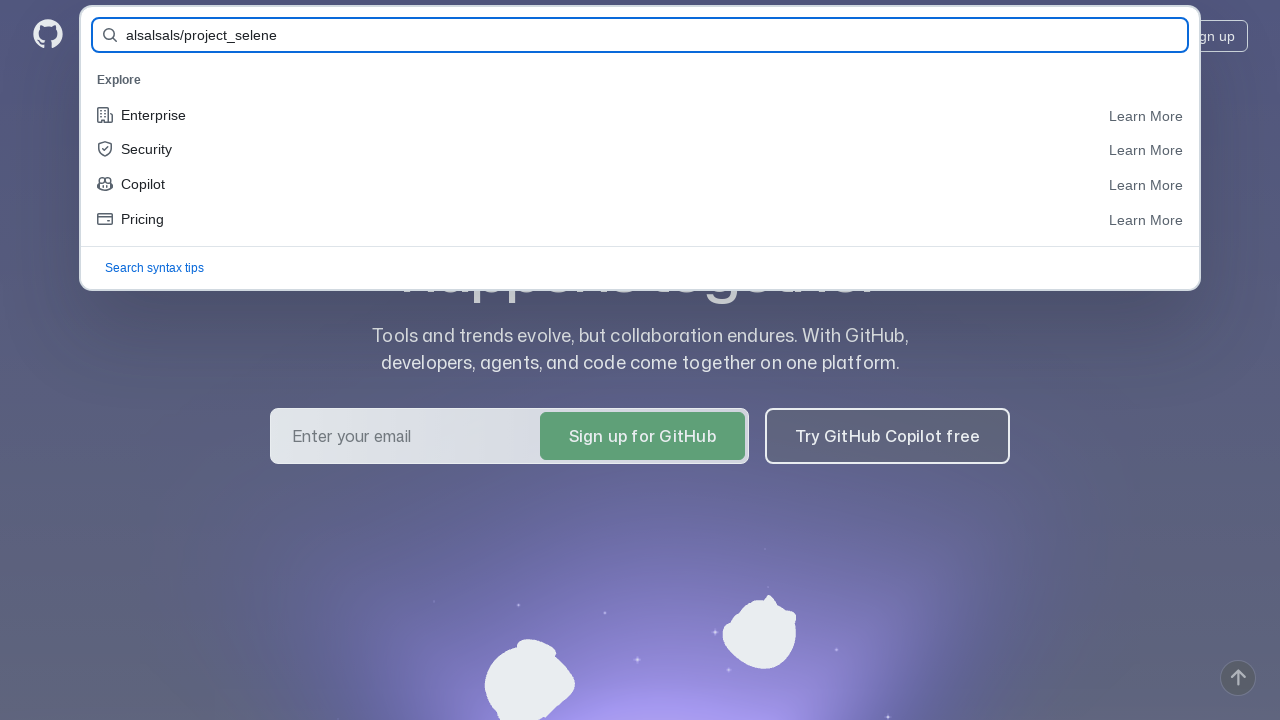

Pressed Enter to search for repository on #query-builder-test
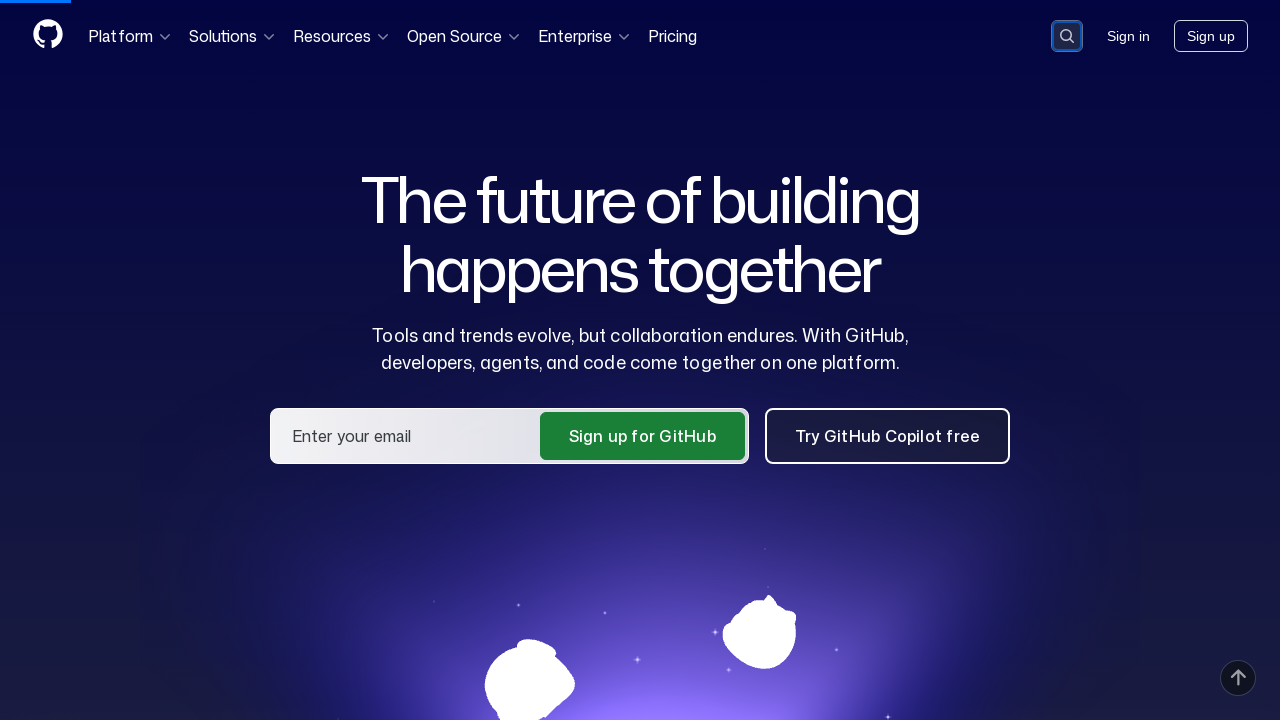

Clicked on the repository link 'alsalsals/project_selene' in search results at (459, 161) on a:has-text("alsalsals/project_selene")
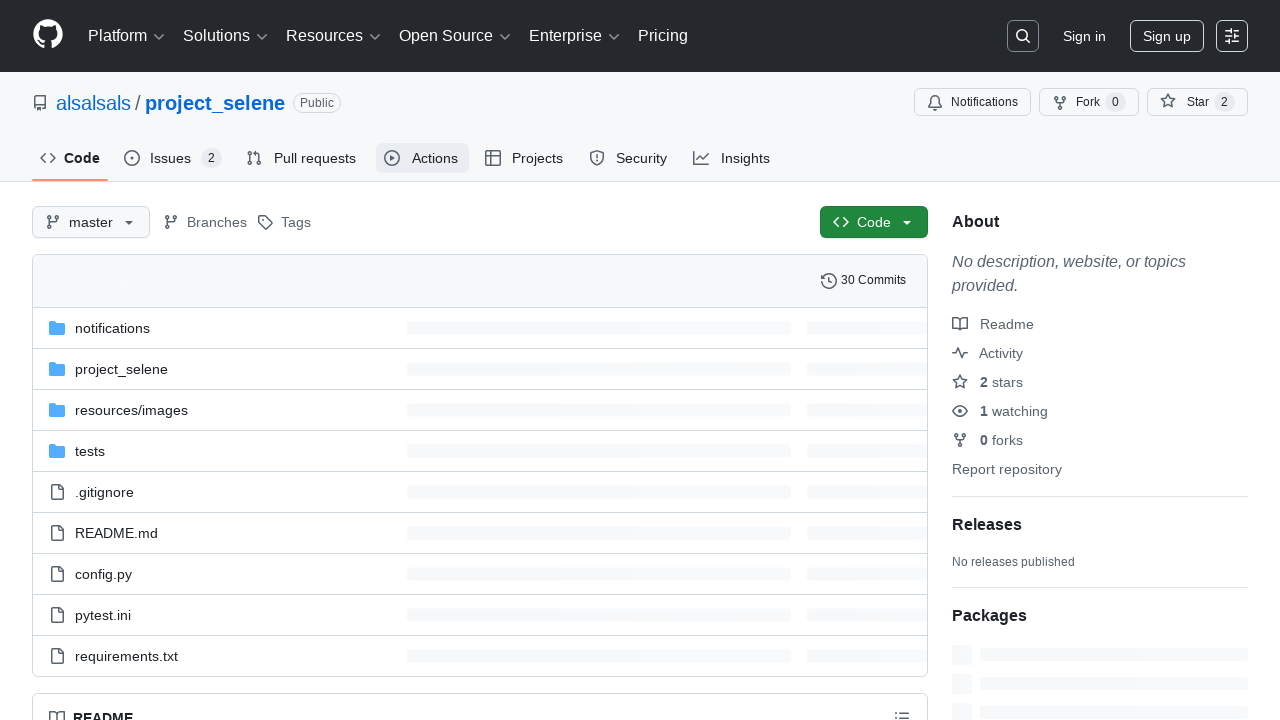

Clicked on the Issues tab at (173, 158) on #issues-tab
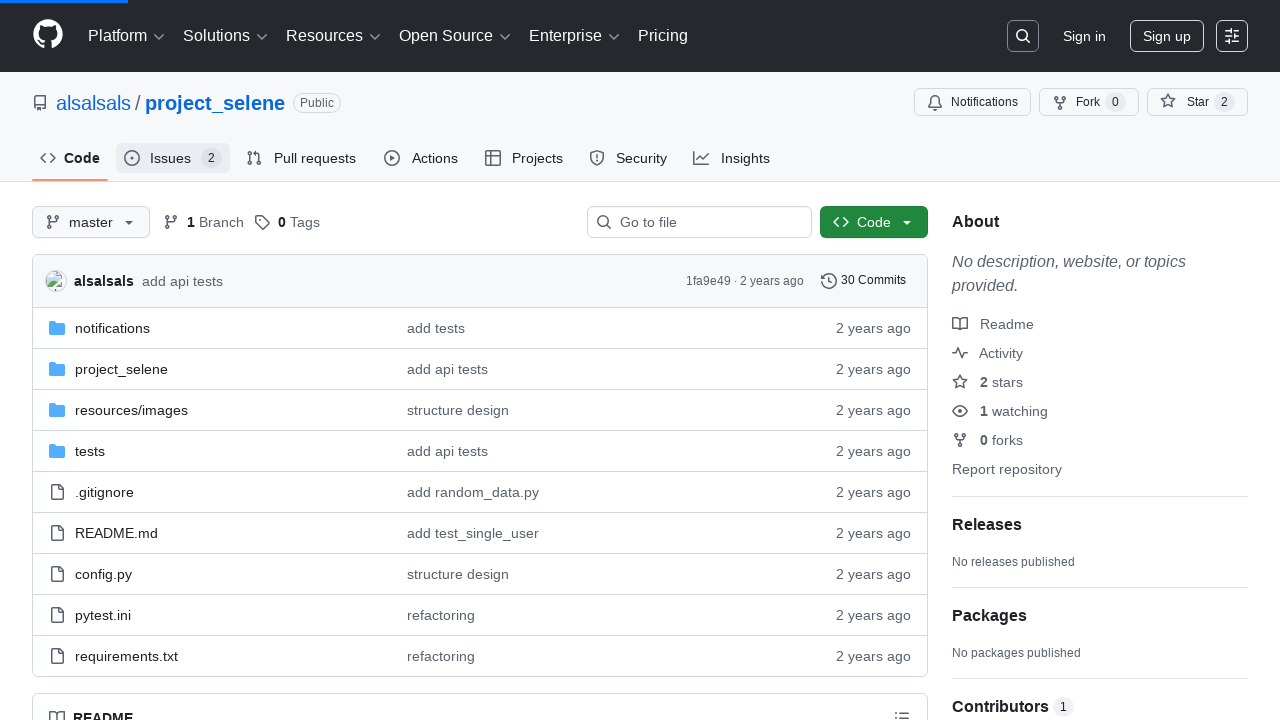

Verified that the issue 'for test' is visible on the page
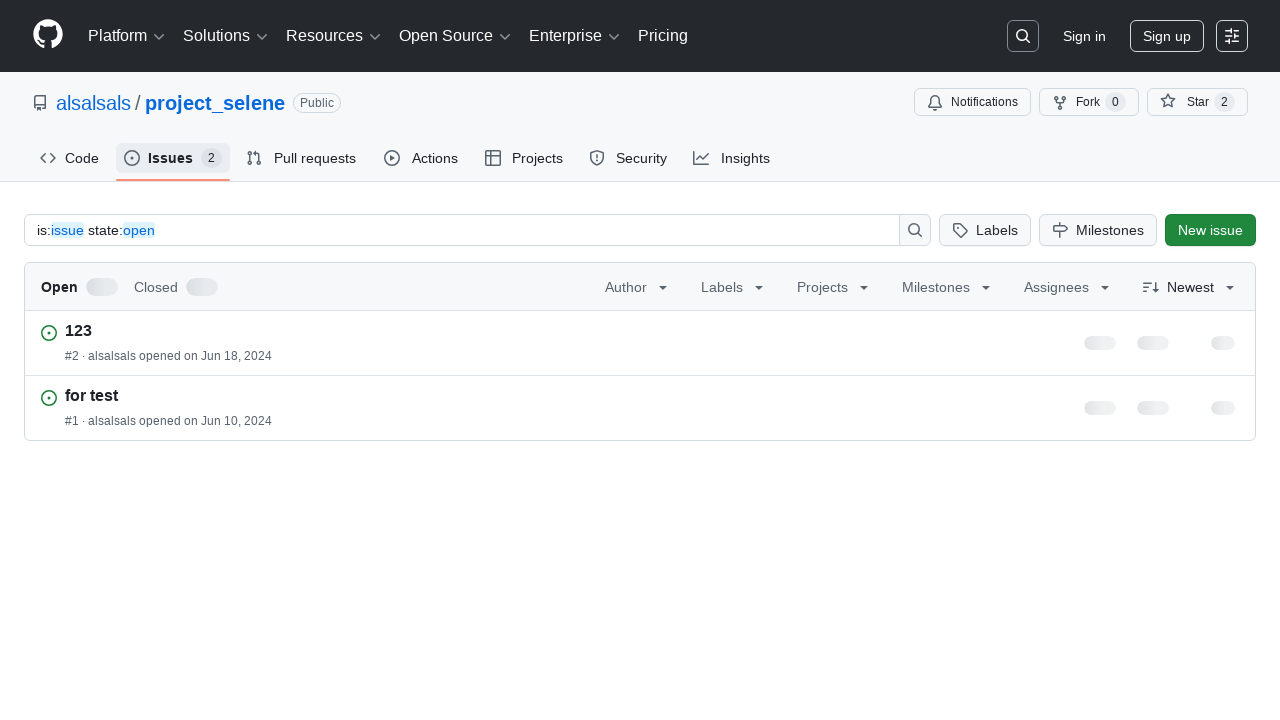

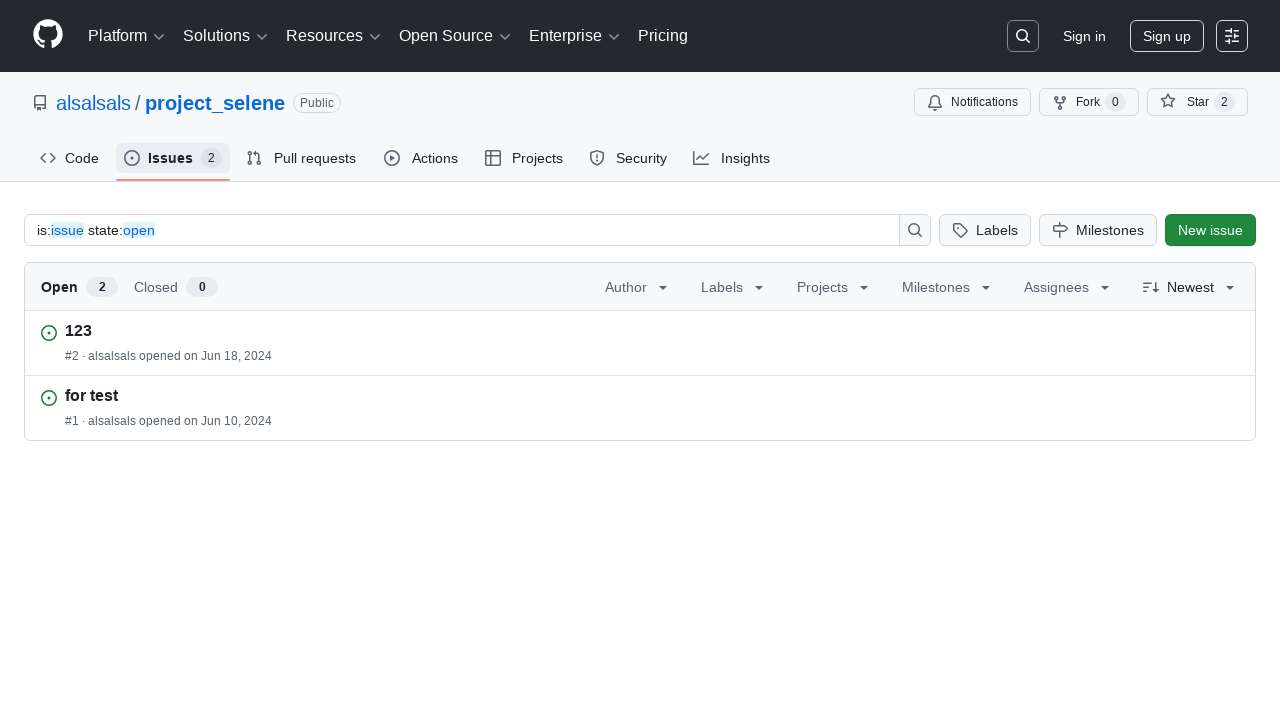